Tests the click functionality of a button by clicking it and verifying the dynamic message that appears

Starting URL: https://demoqa.com/buttons

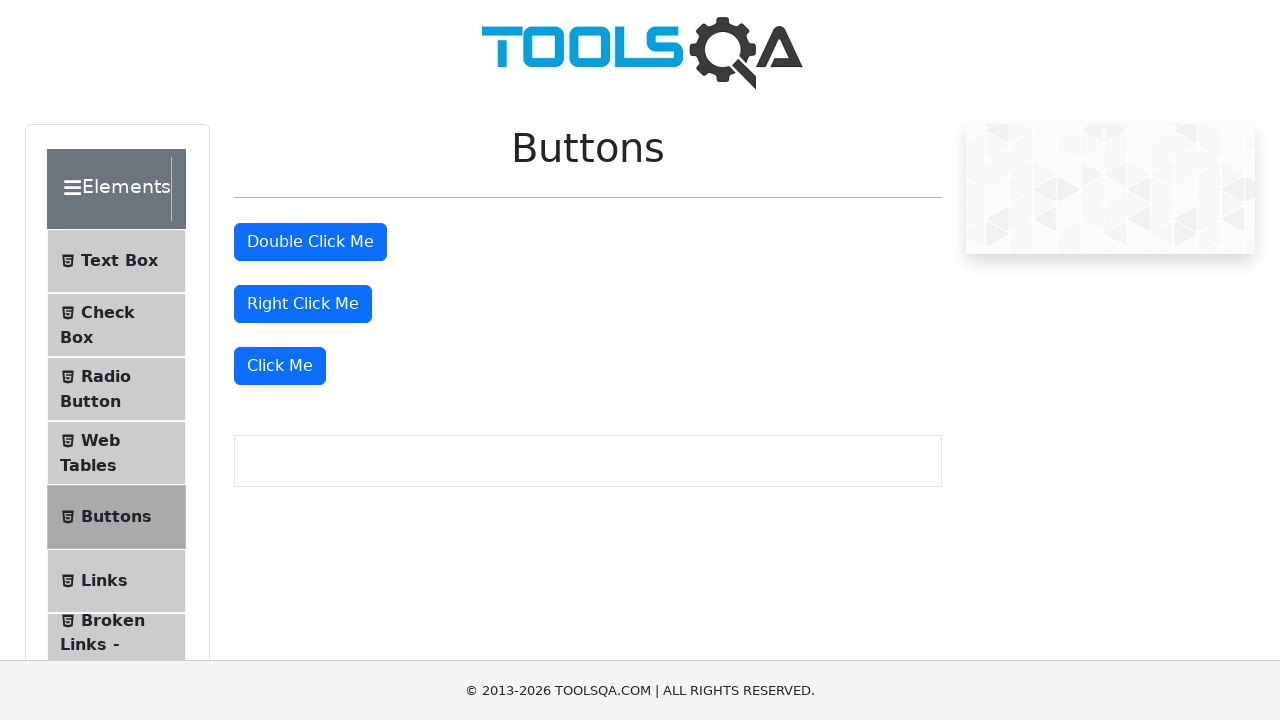

Clicked the 'Click Me' button at (280, 366) on xpath=//button[text()='Click Me']
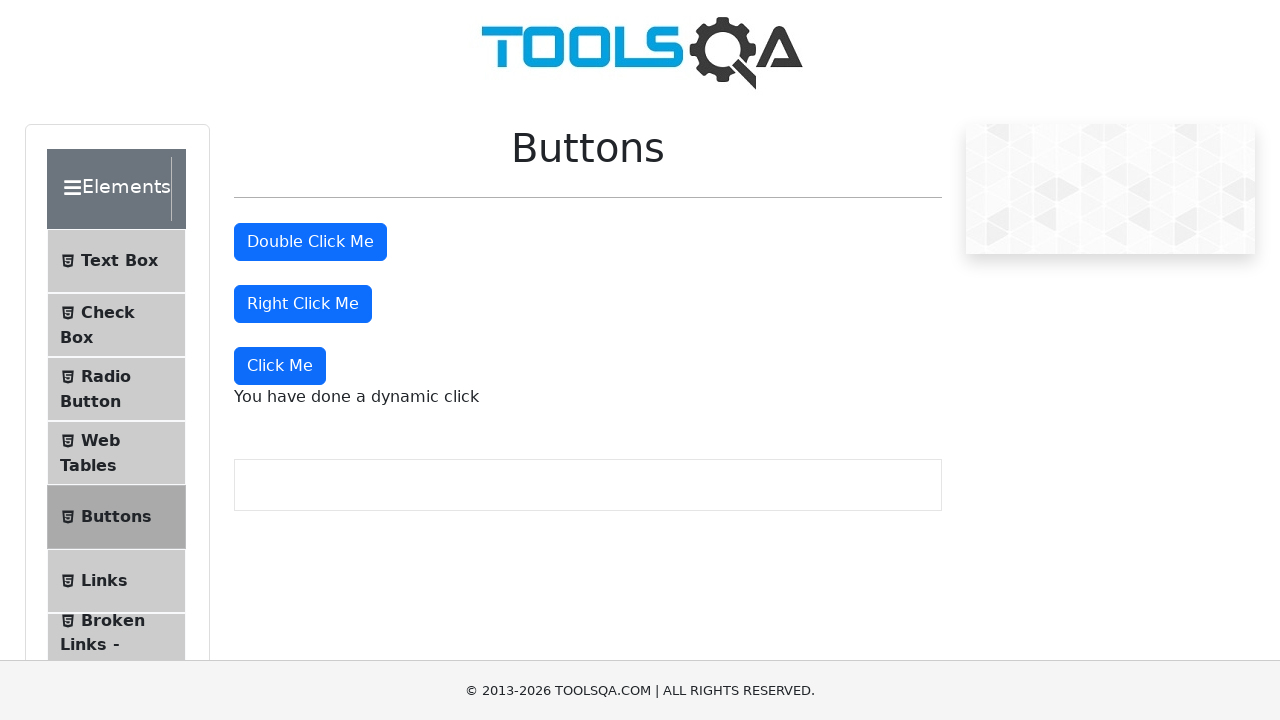

Dynamic message appeared after button click
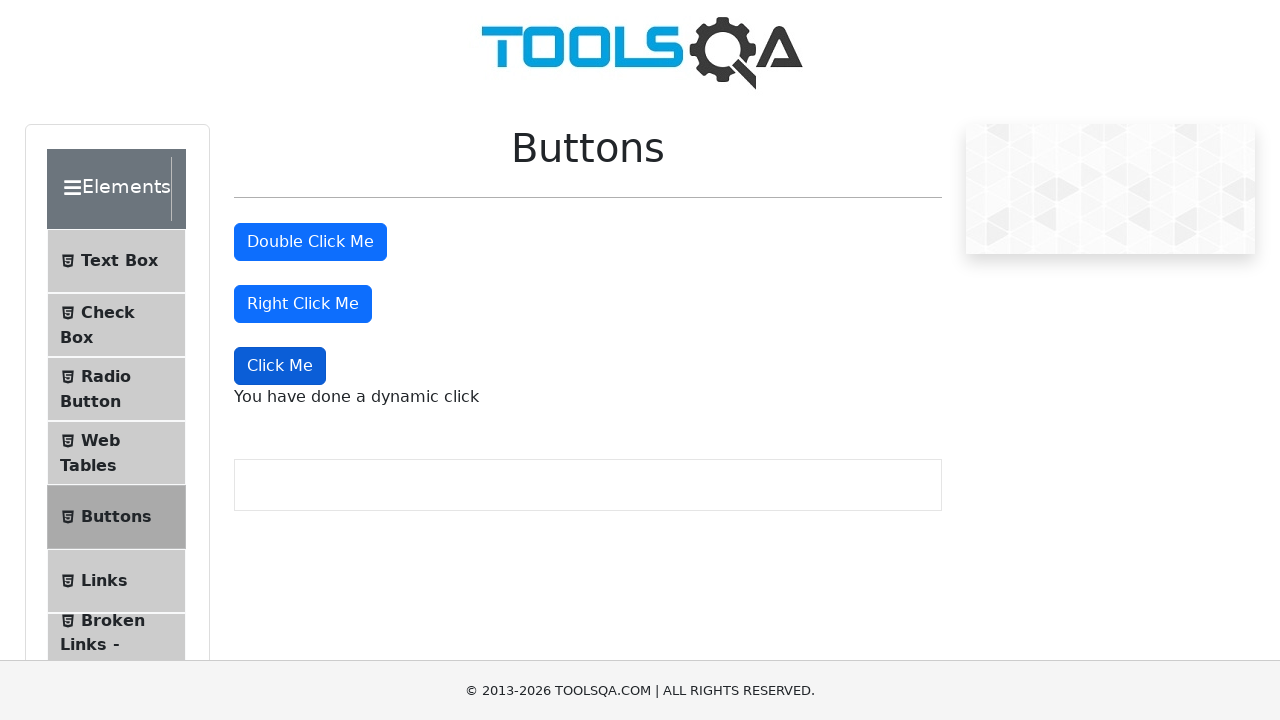

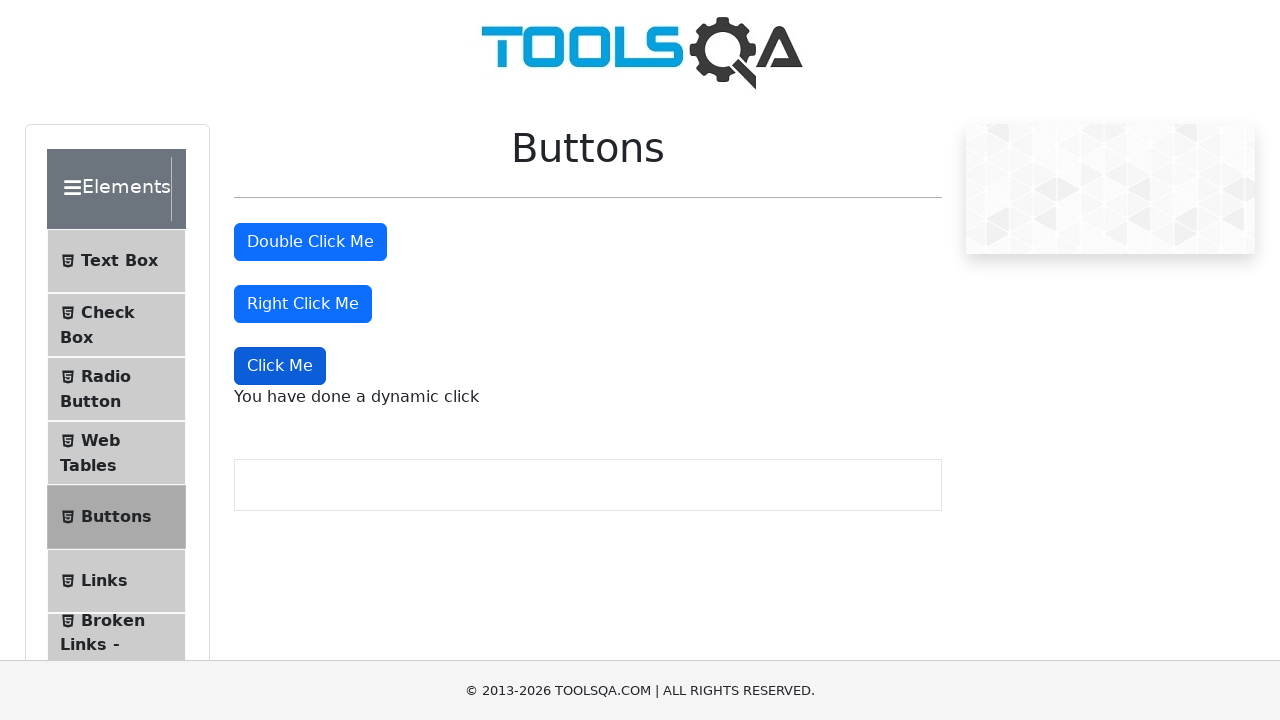